Tests JavaScript alert handling including simple alerts, confirmation dialogs, and prompt dialogs by clicking buttons that trigger each type of alert and accepting/dismissing them appropriately.

Starting URL: https://demo.automationtesting.in/Alerts.html

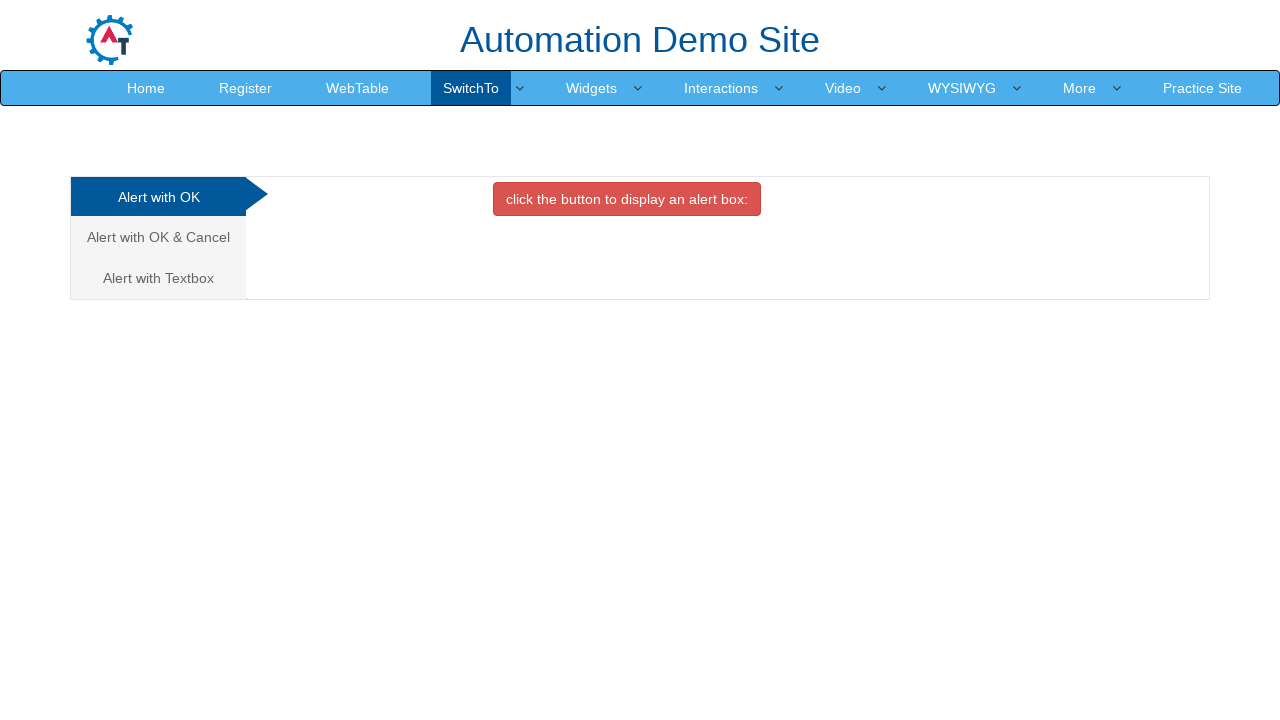

Set up dialog handler to accept simple alert
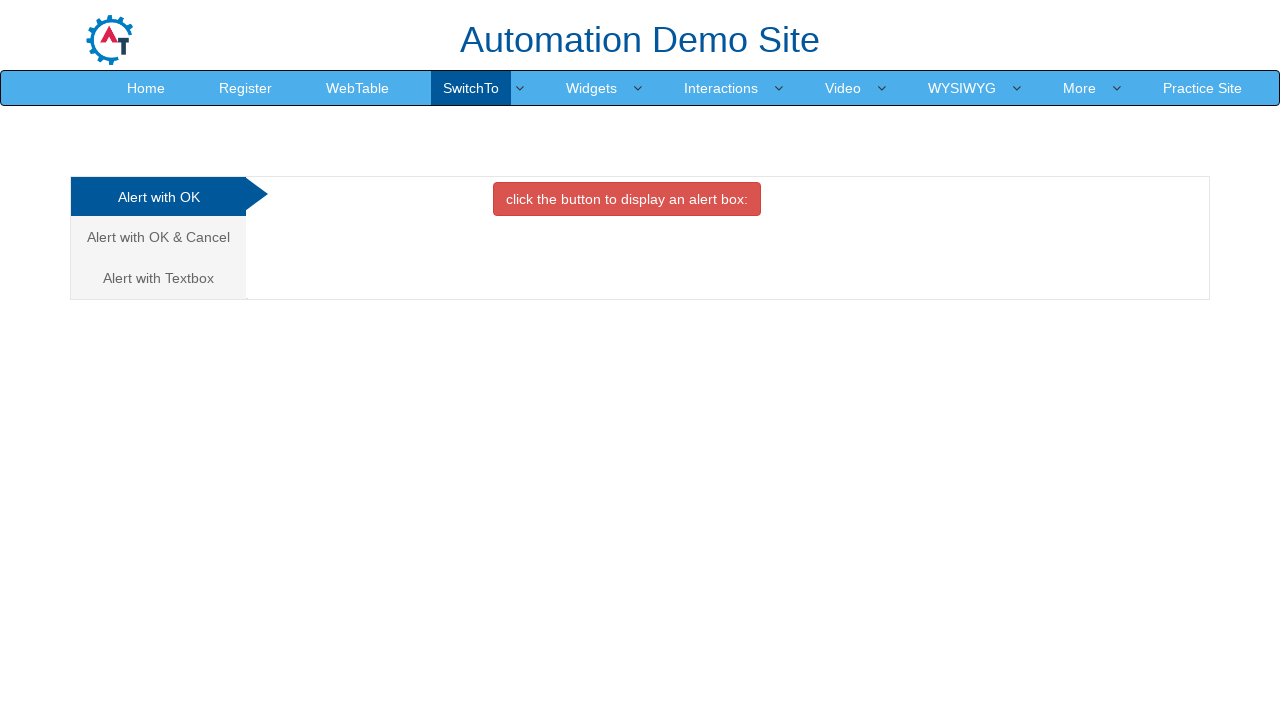

Located simple alert button
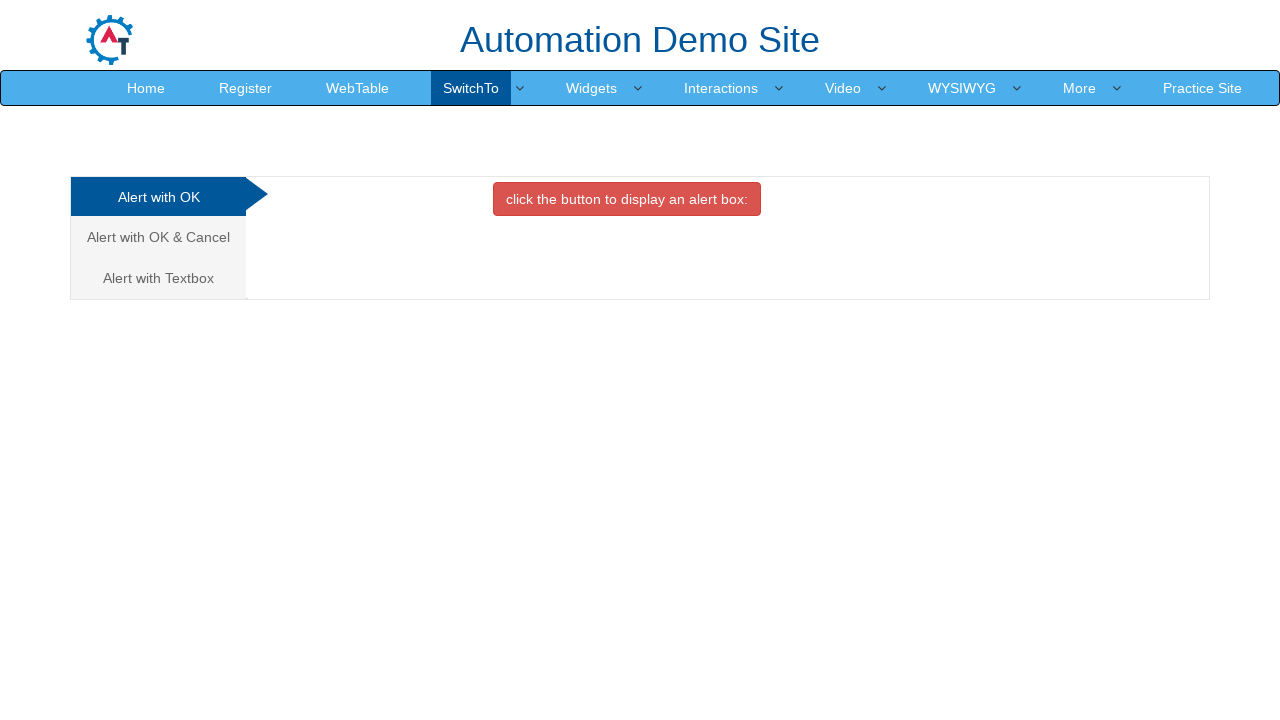

Clicked simple alert button and accepted the alert at (627, 199) on xpath=//button[@onclick='alertbox()']
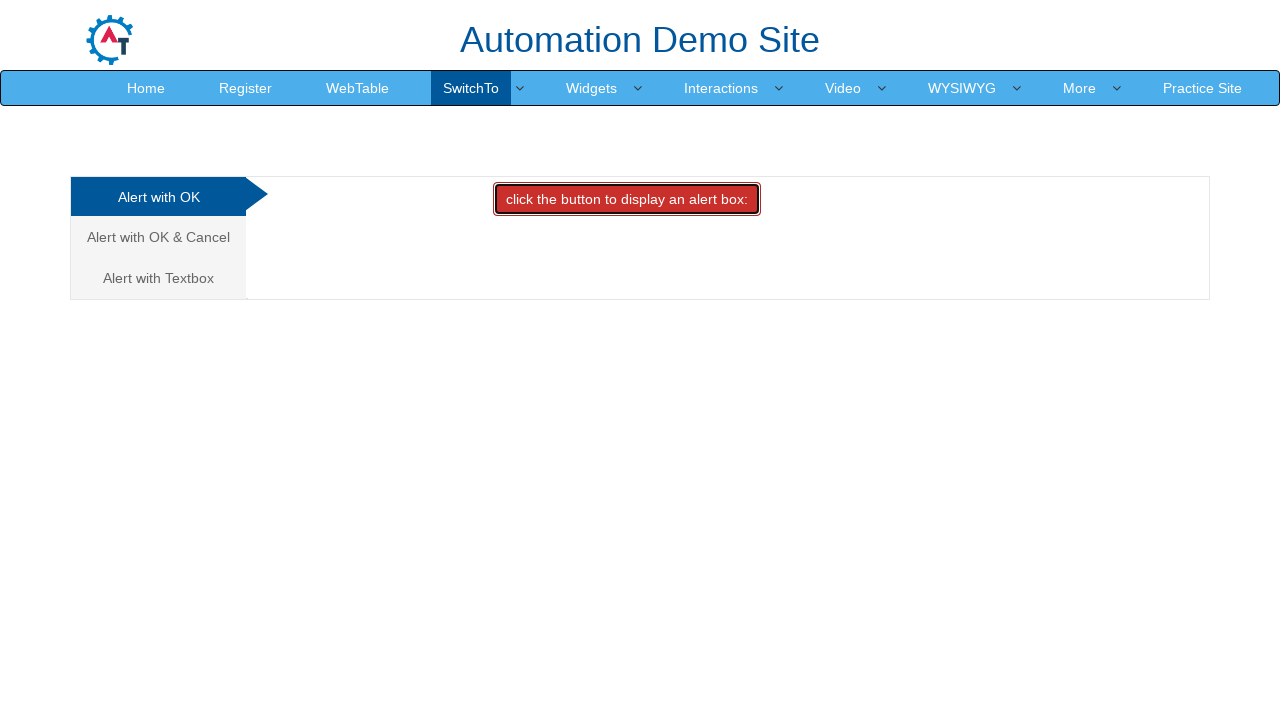

Located 'Alert with OK & Cancel' tab
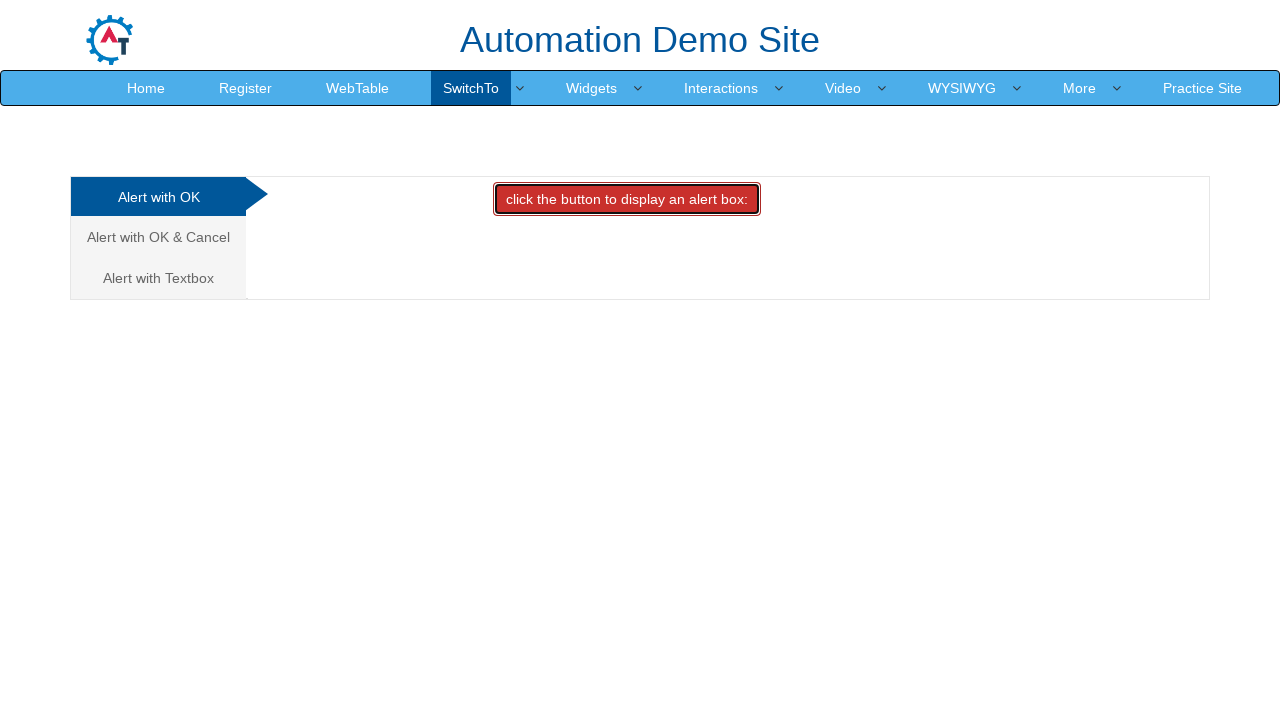

Clicked 'Alert with OK & Cancel' tab to navigate to confirmation alerts at (158, 237) on xpath=//a[text()='Alert with OK & Cancel ']
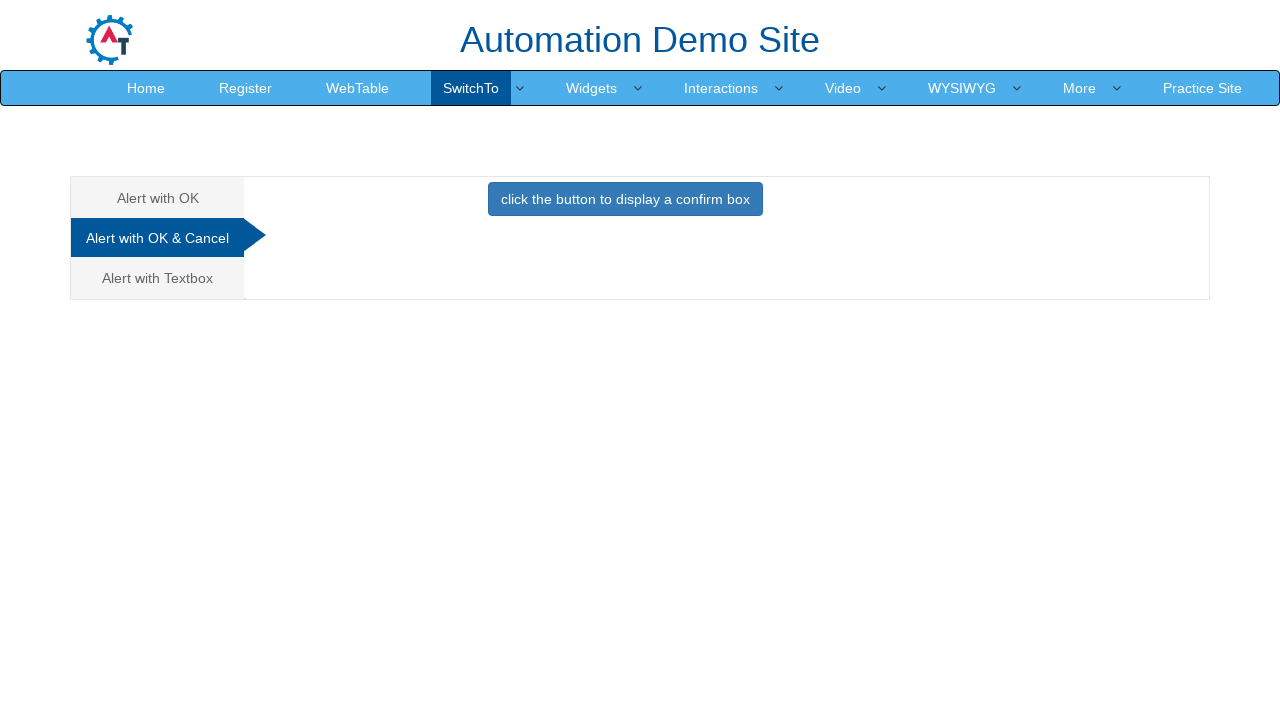

Set up dialog handler to dismiss confirmation alert
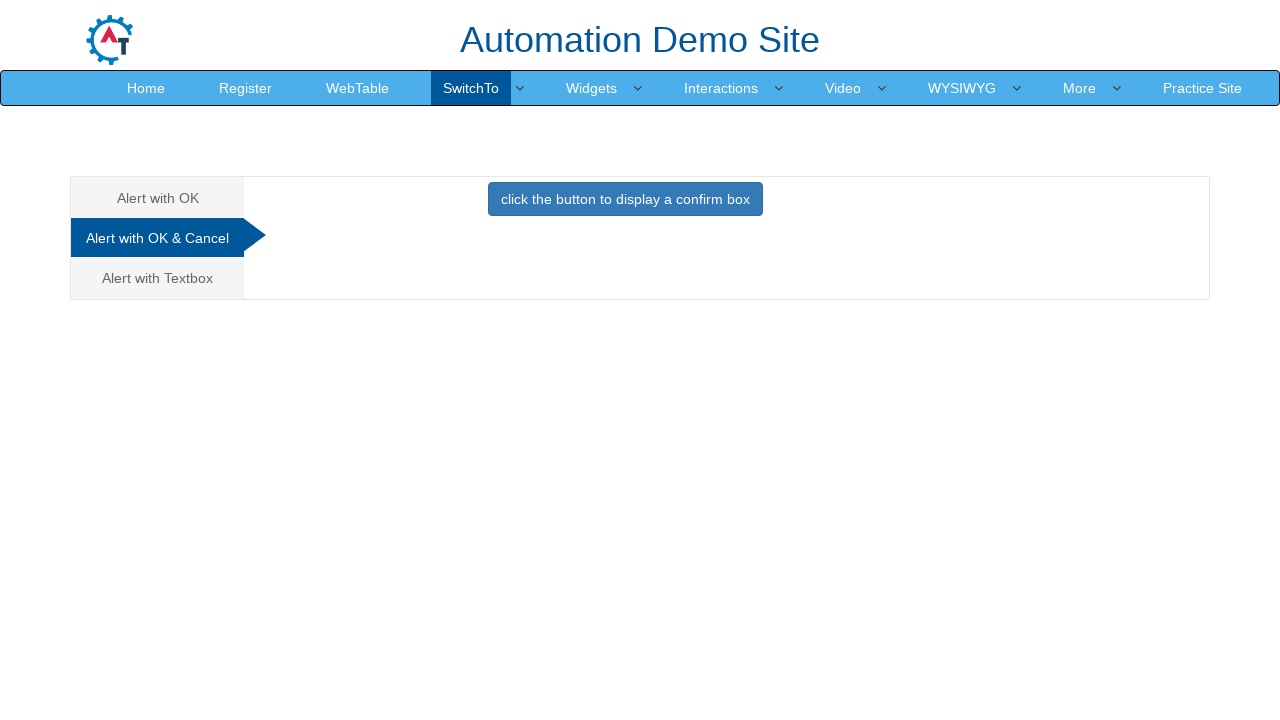

Located confirmation alert button
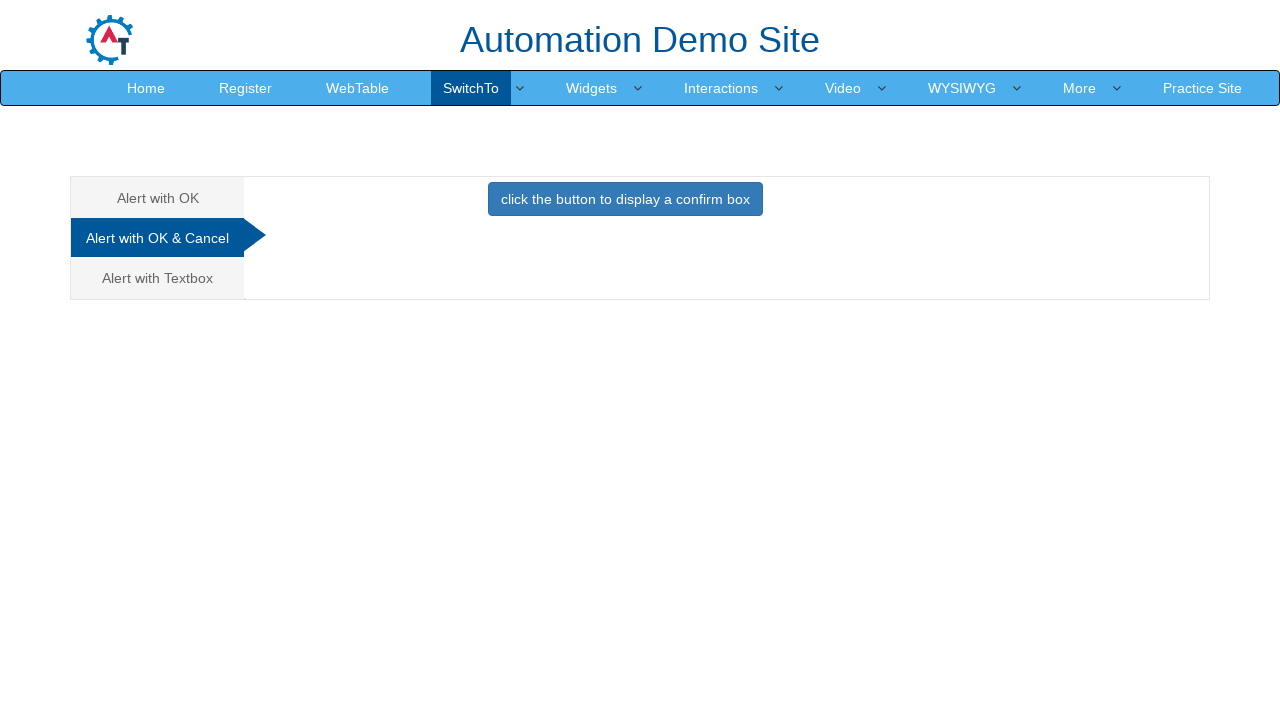

Clicked confirmation alert button and dismissed the alert at (625, 199) on xpath=//button[@onclick='confirmbox()']
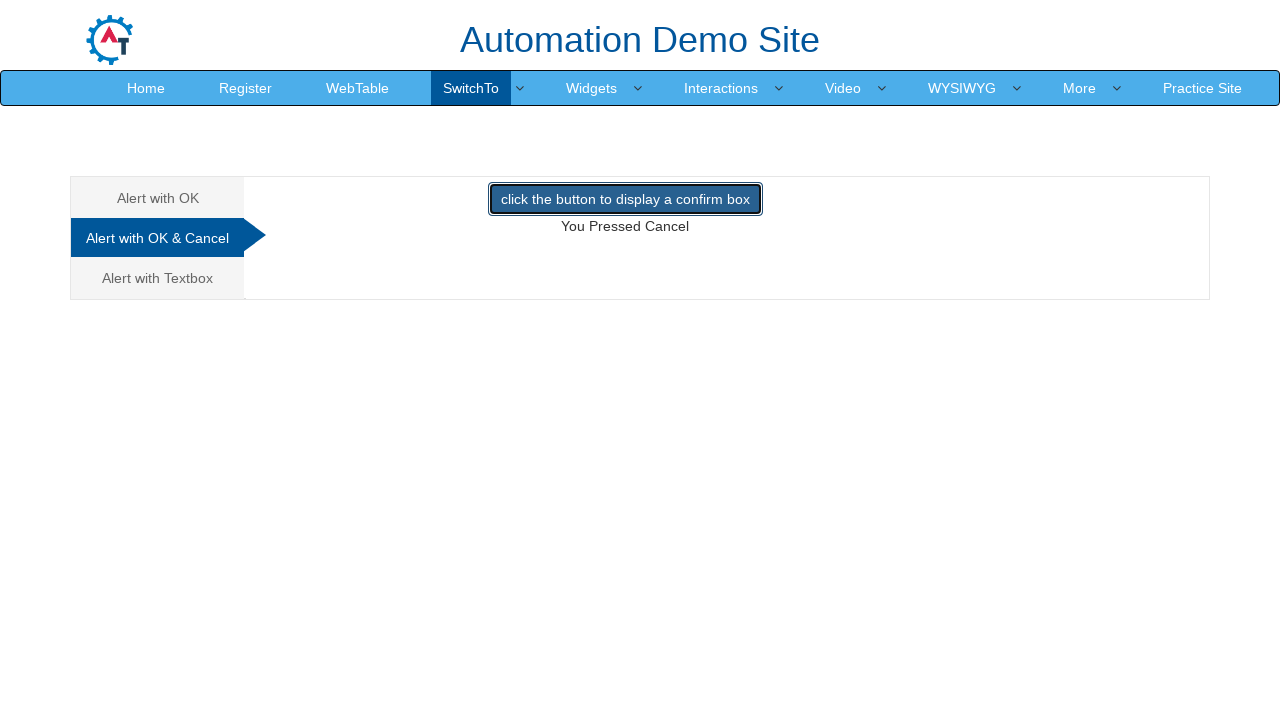

Located 'Alert with Textbox' tab
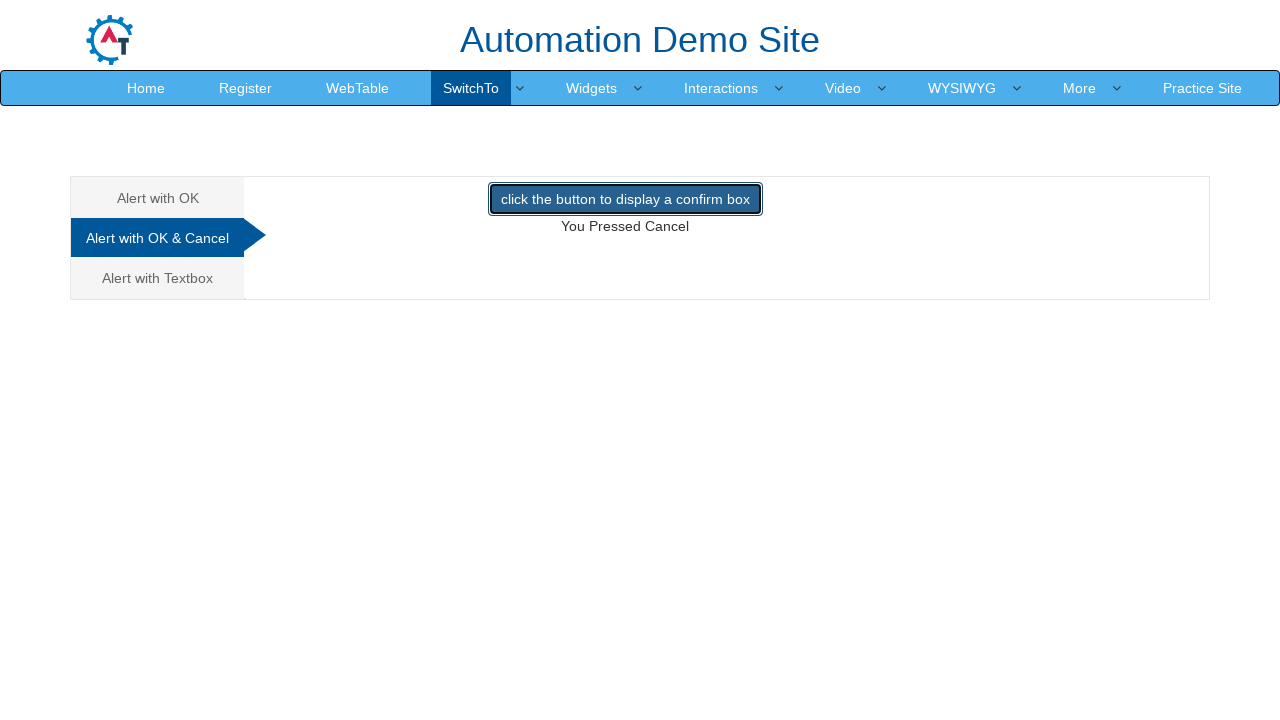

Clicked 'Alert with Textbox' tab to navigate to prompt alerts at (158, 278) on xpath=//a[text()= 'Alert with Textbox ']
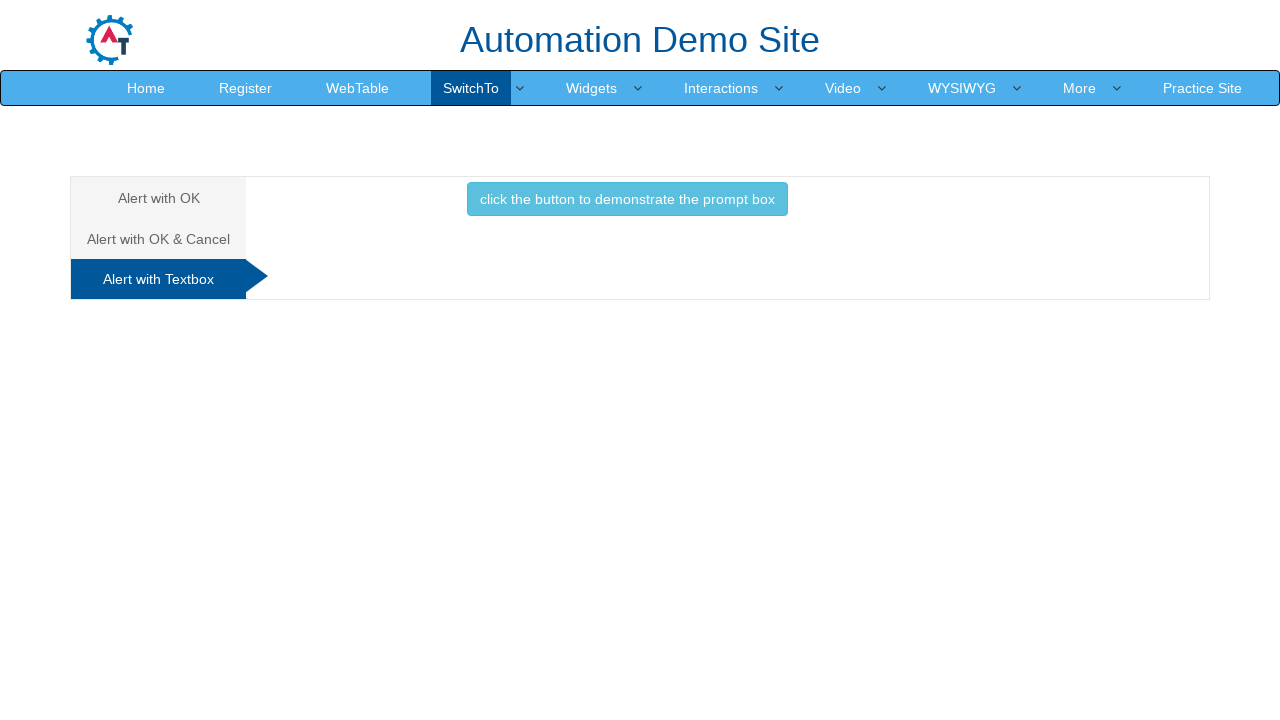

Set up dialog handler to accept prompt alert with text input 'TestUser123'
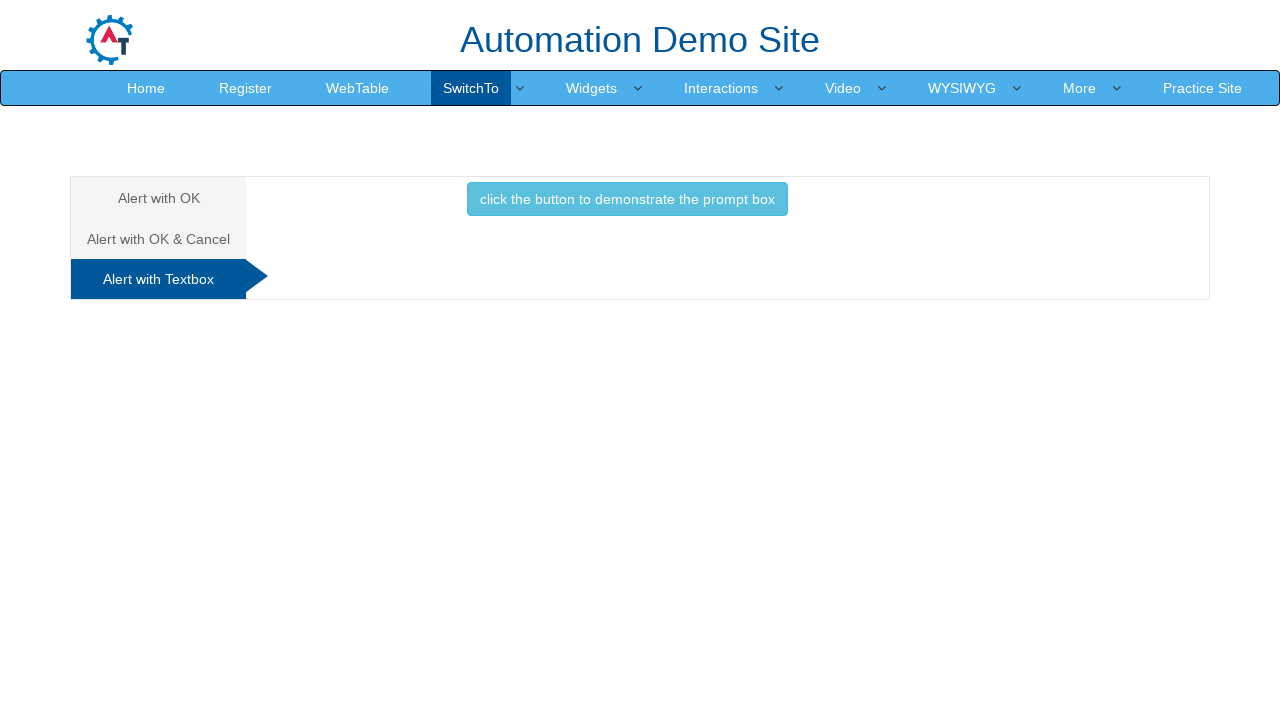

Located prompt box button
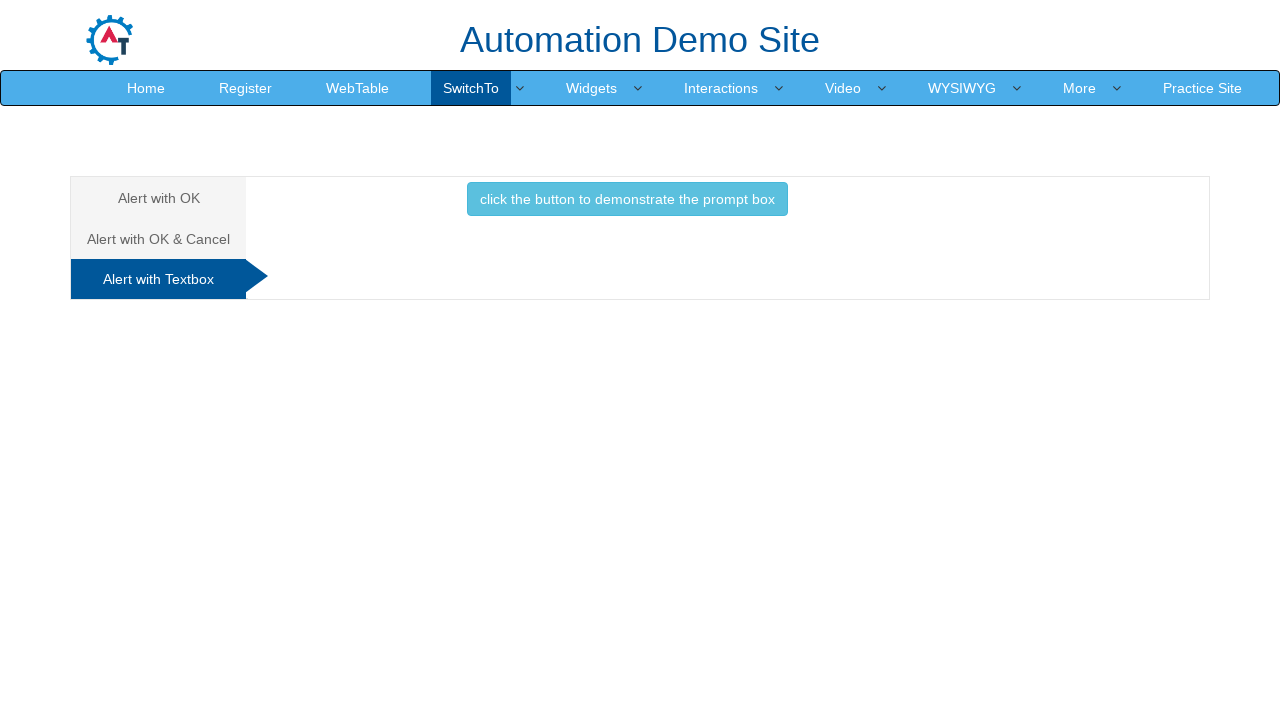

Clicked prompt box button and accepted the alert with text input at (627, 199) on xpath=//button[contains(text(), 'prompt box')]
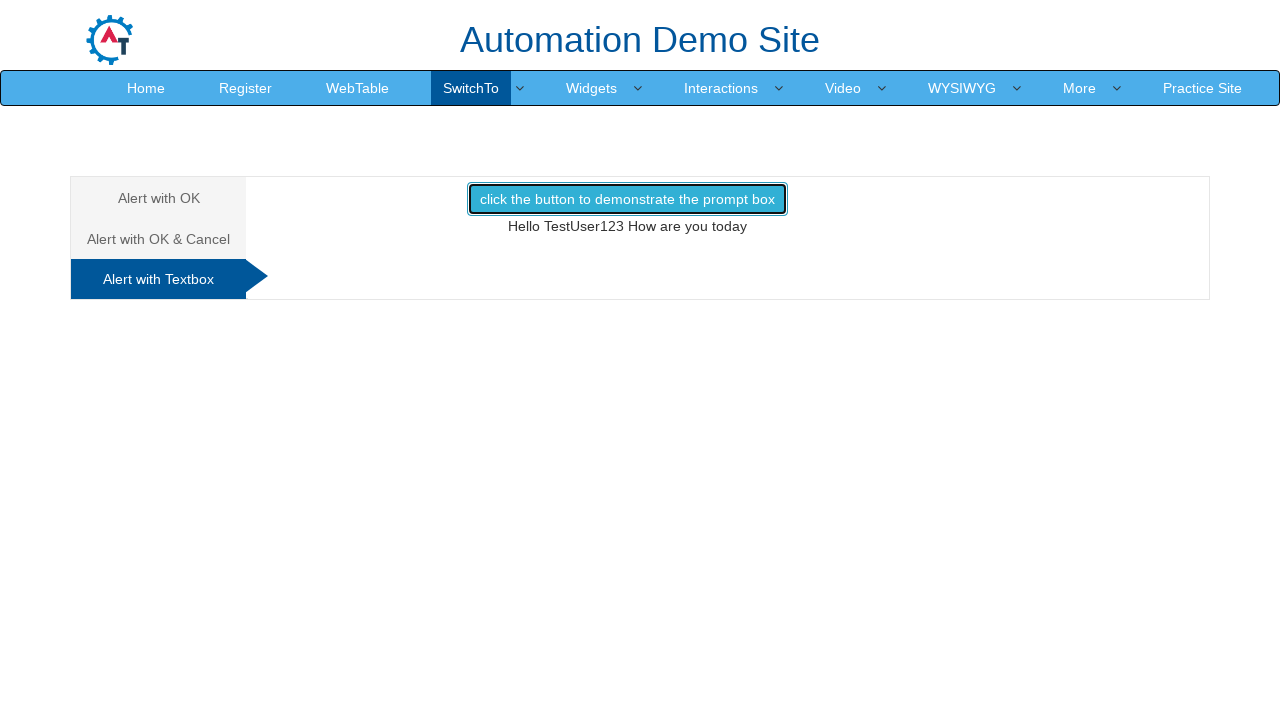

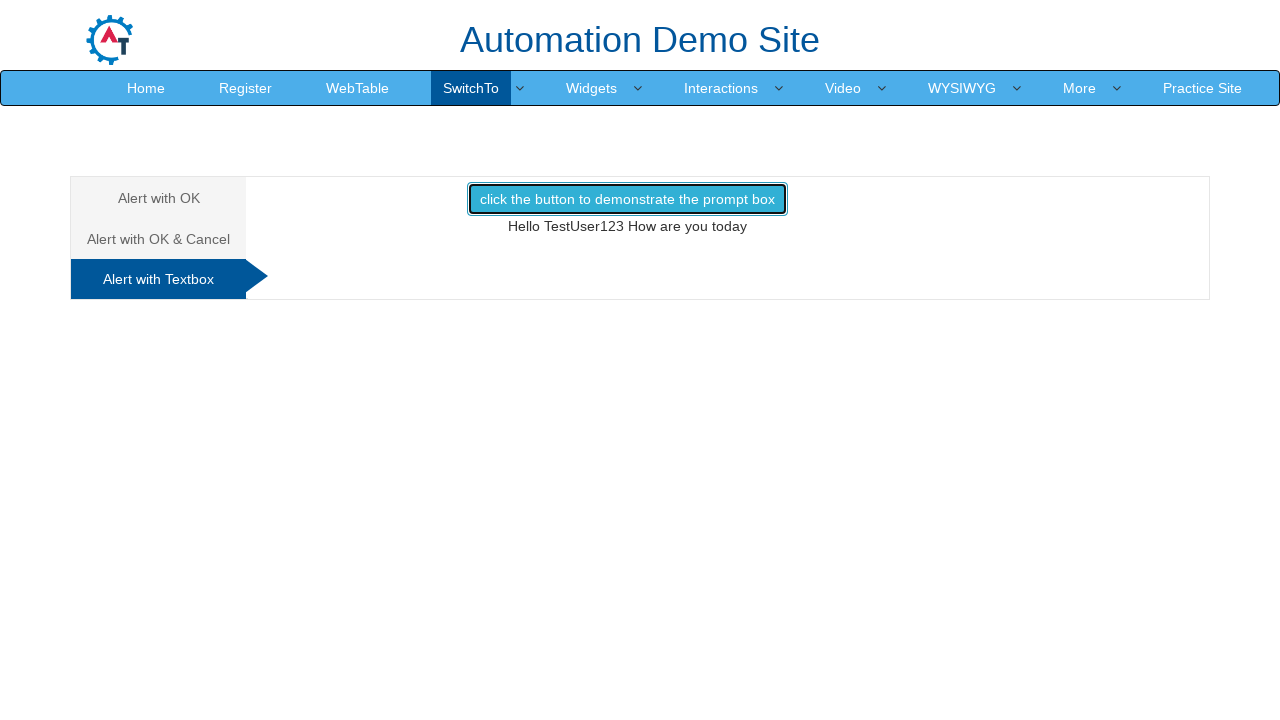